Tests e-commerce shopping cart functionality by adding multiple items to cart, navigating to checkout, and applying a promo code

Starting URL: https://rahulshettyacademy.com/seleniumPractise/#/

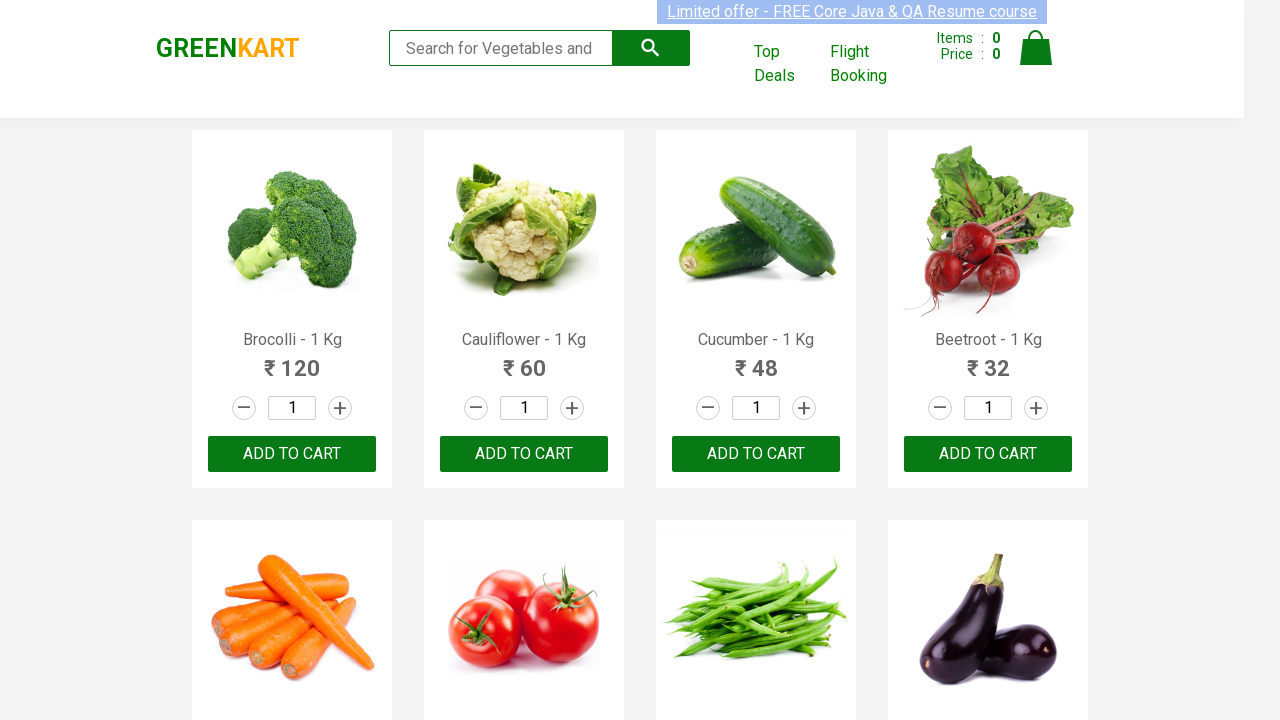

Retrieved all product names from the page
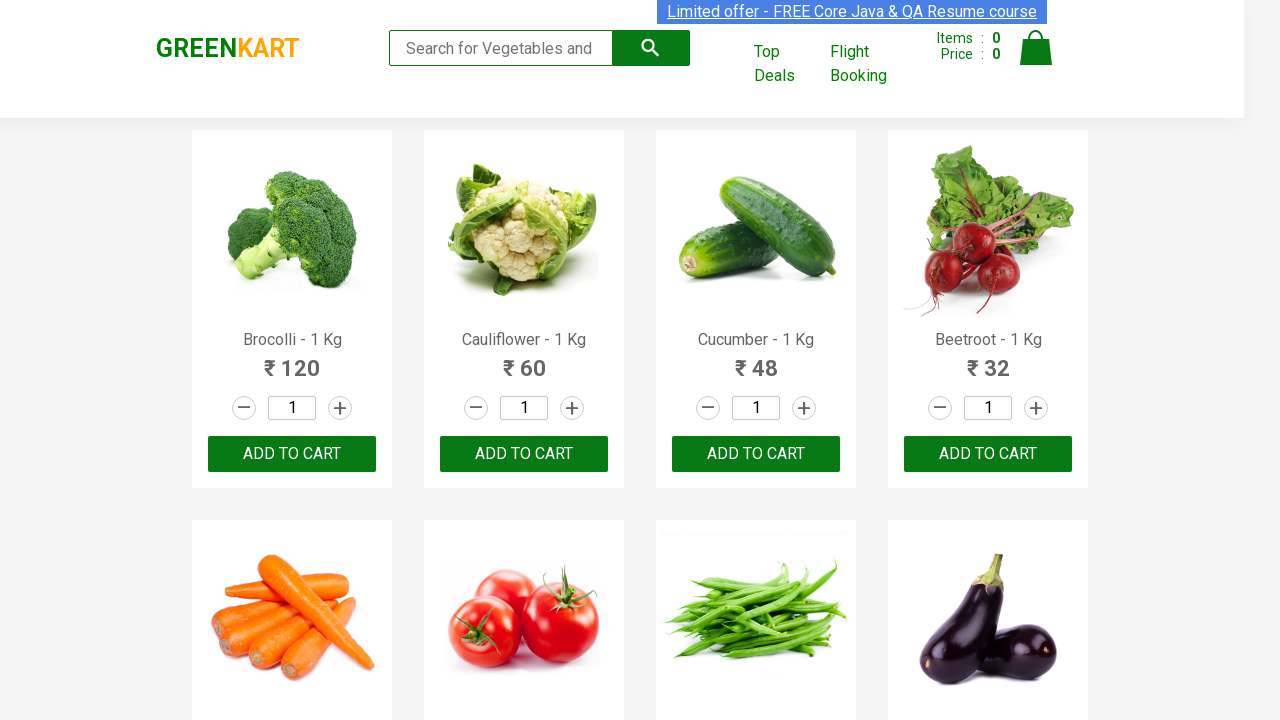

Added Cucumber to cart at (756, 454) on div.product-action > button >> nth=2
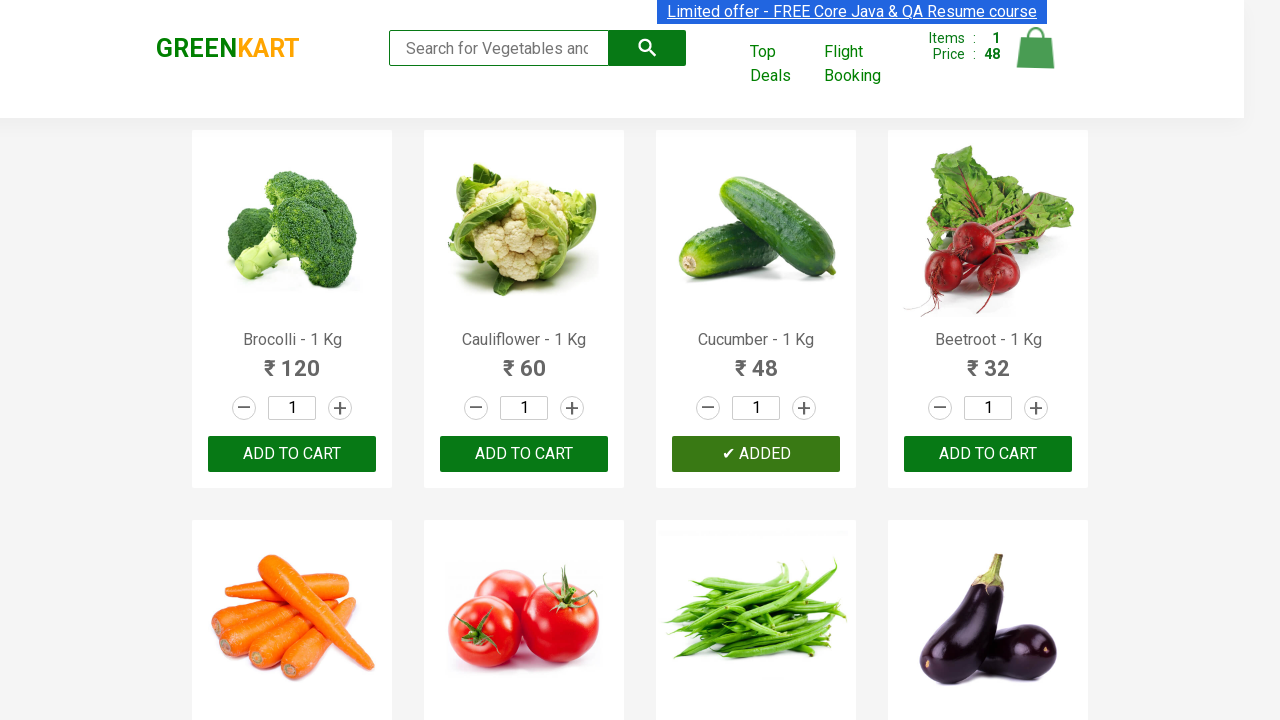

Added Tomato to cart at (524, 360) on div.product-action > button >> nth=5
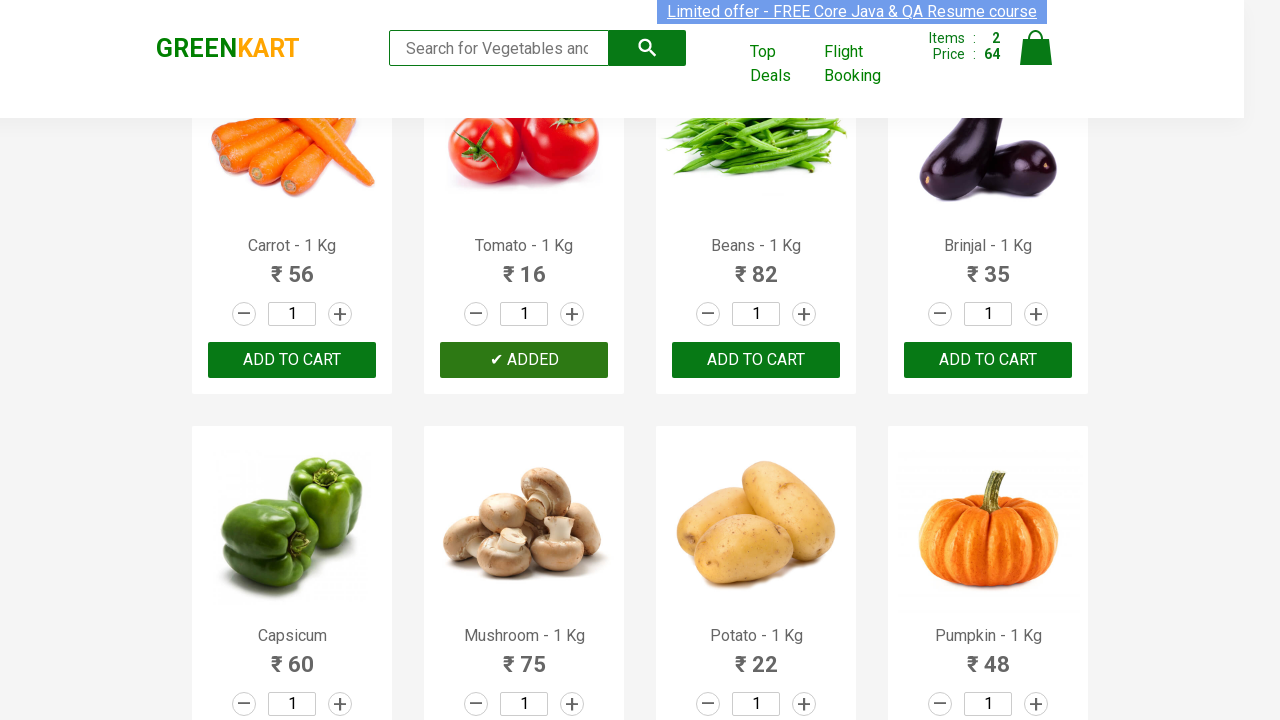

Added Potato to cart at (756, 360) on div.product-action > button >> nth=10
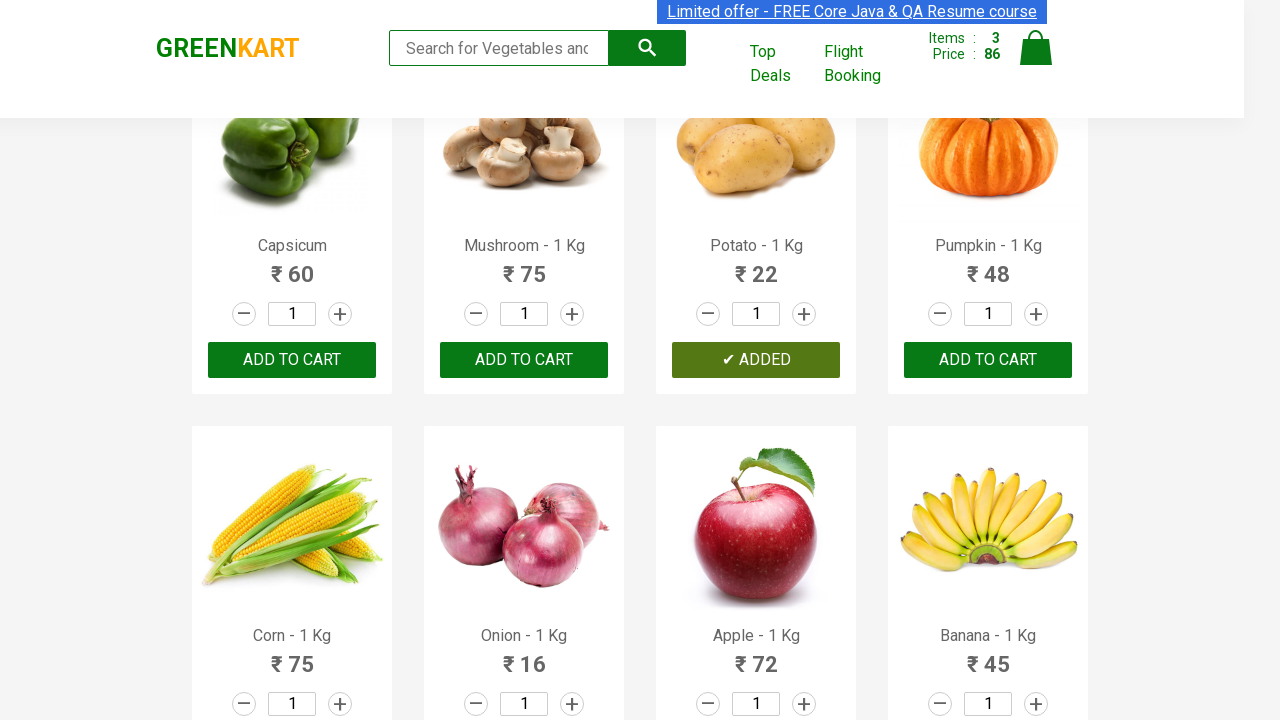

Added Onion to cart at (524, 360) on div.product-action > button >> nth=13
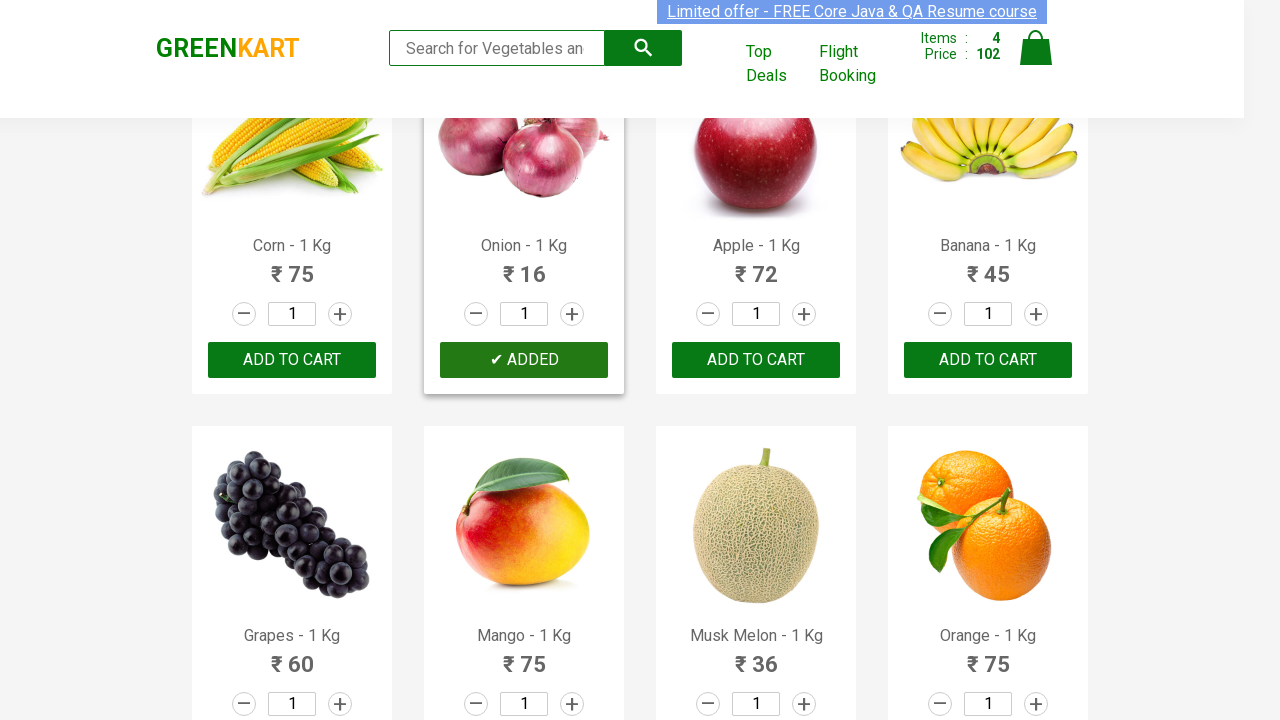

Clicked cart icon to view shopping cart at (1036, 59) on .cart-icon
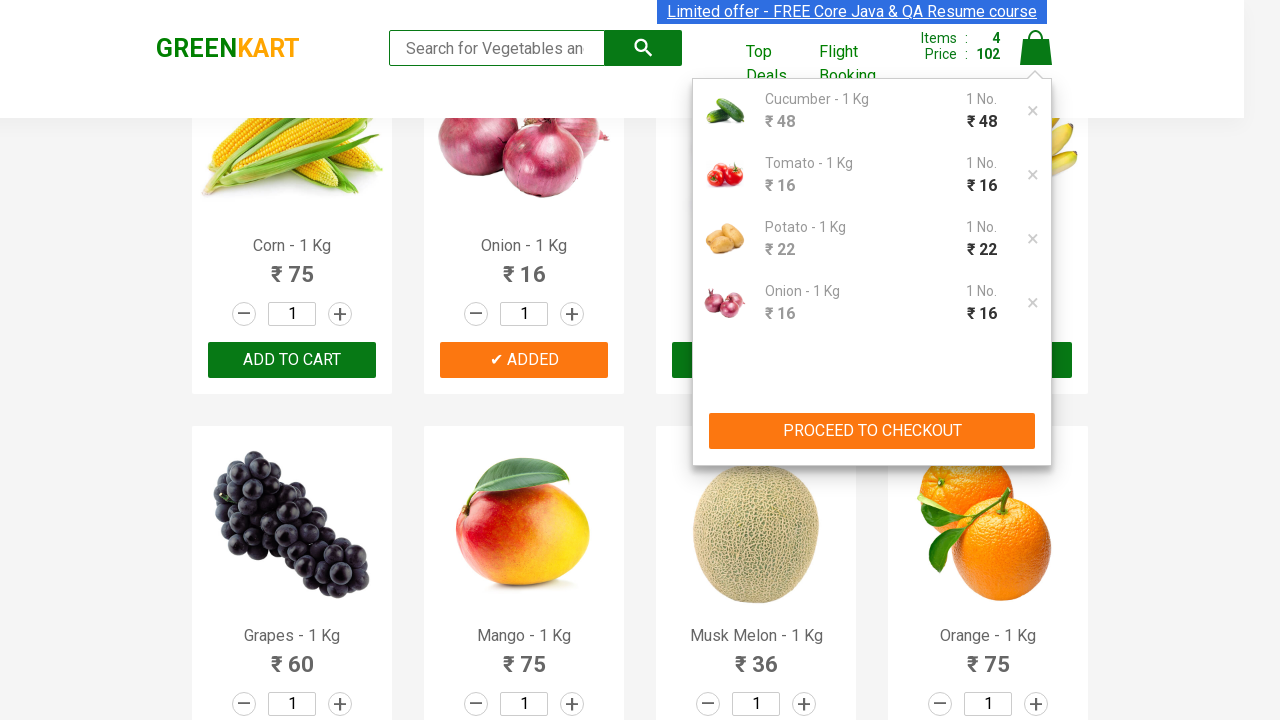

Clicked PROCEED TO CHECKOUT button at (872, 431) on div.cart-preview.active > div.action-block > button
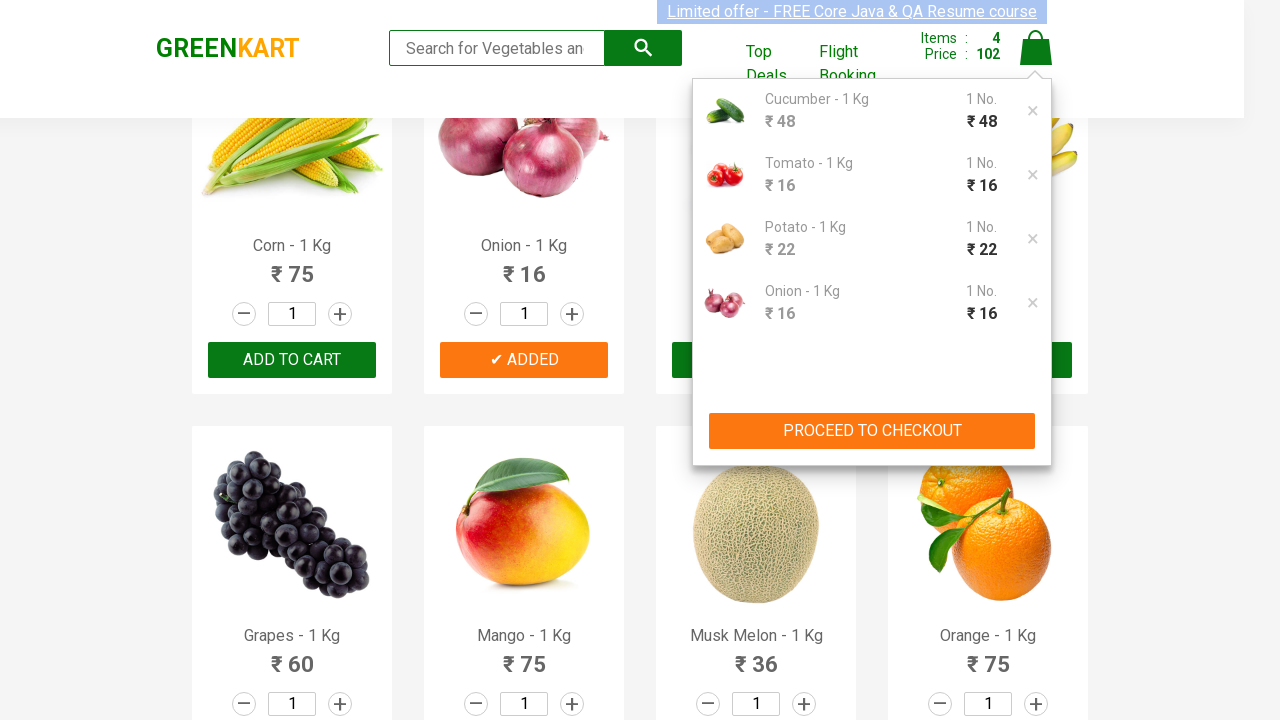

Entered promo code 'rahulshettyacademy' on .promoCode
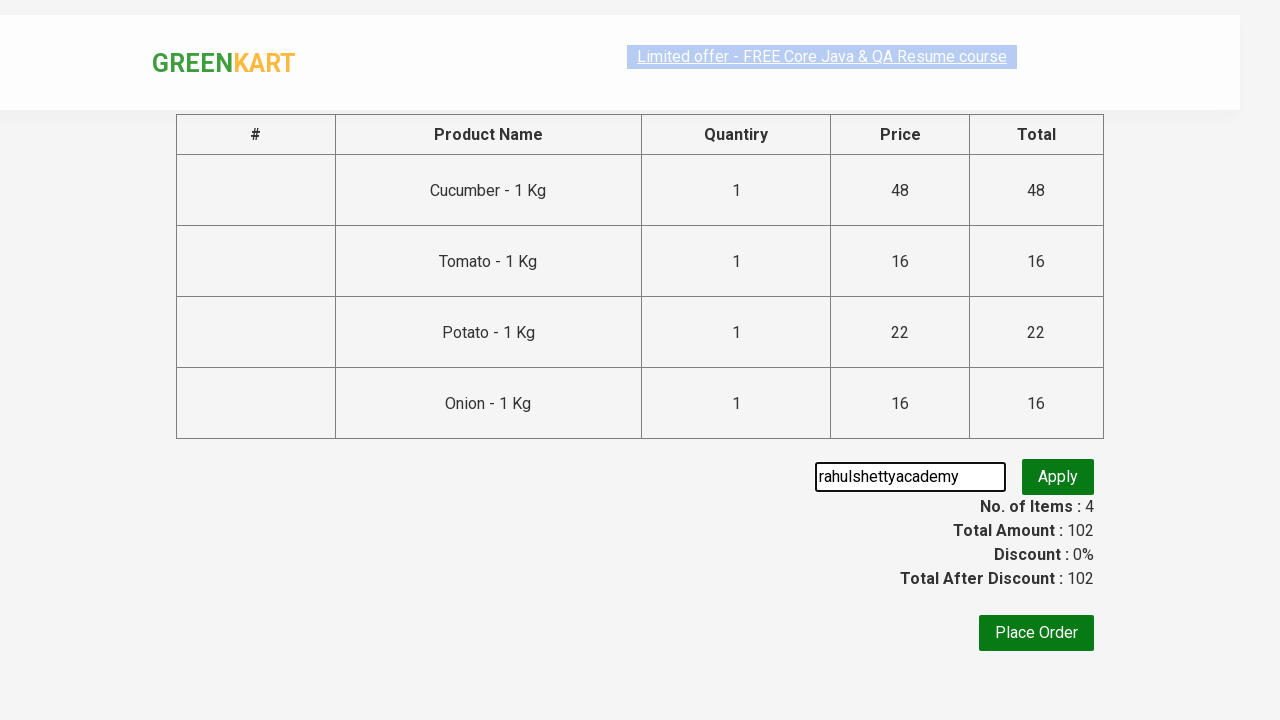

Clicked Apply button to apply promo code at (1058, 477) on .promoBtn
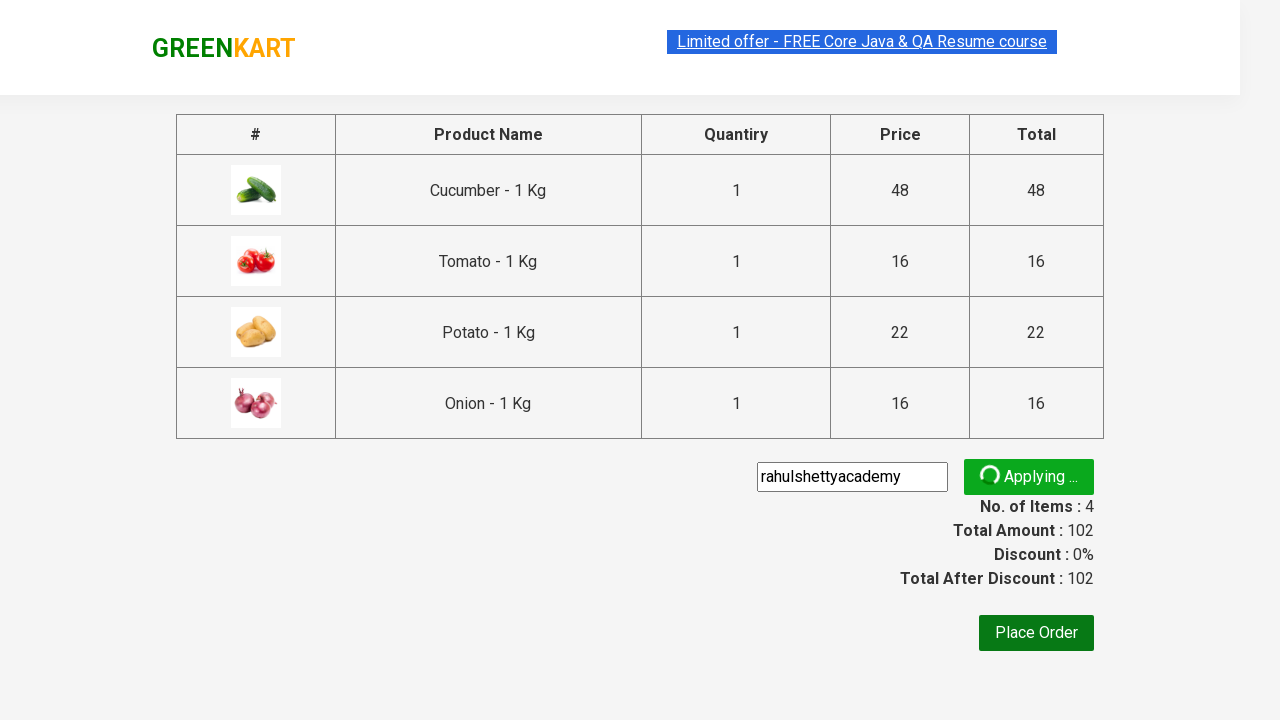

Promo code confirmation message appeared
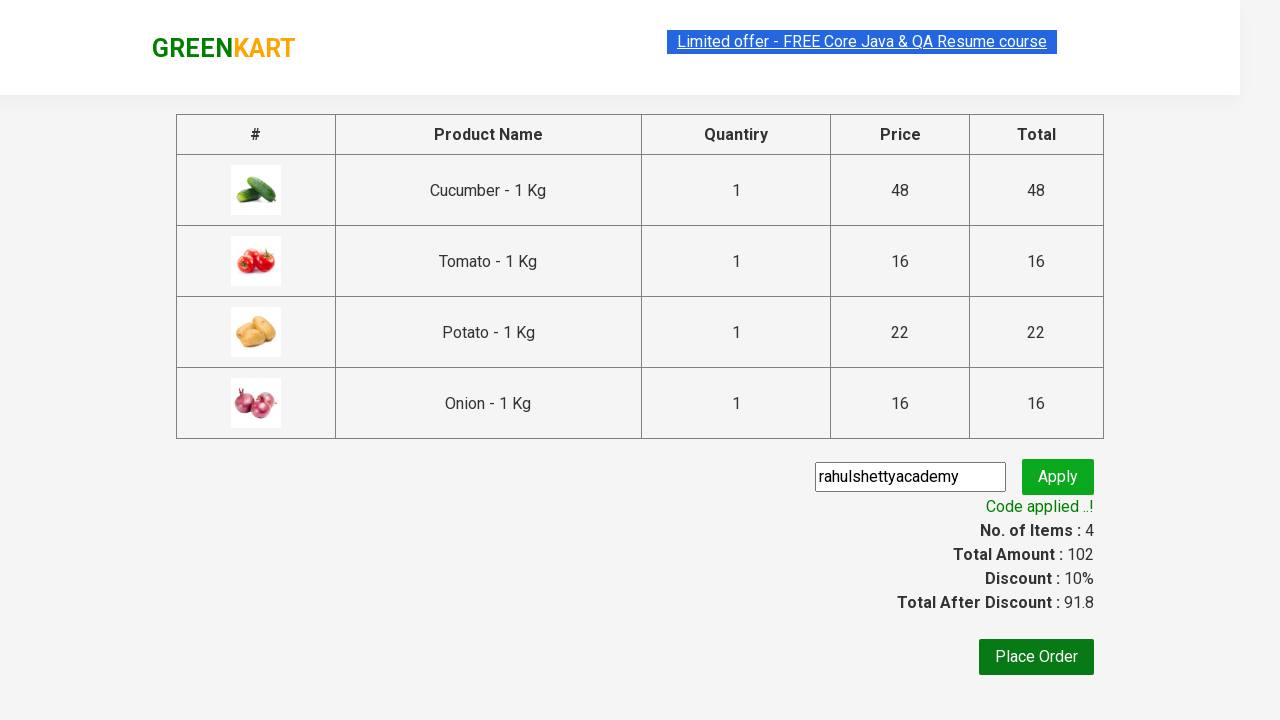

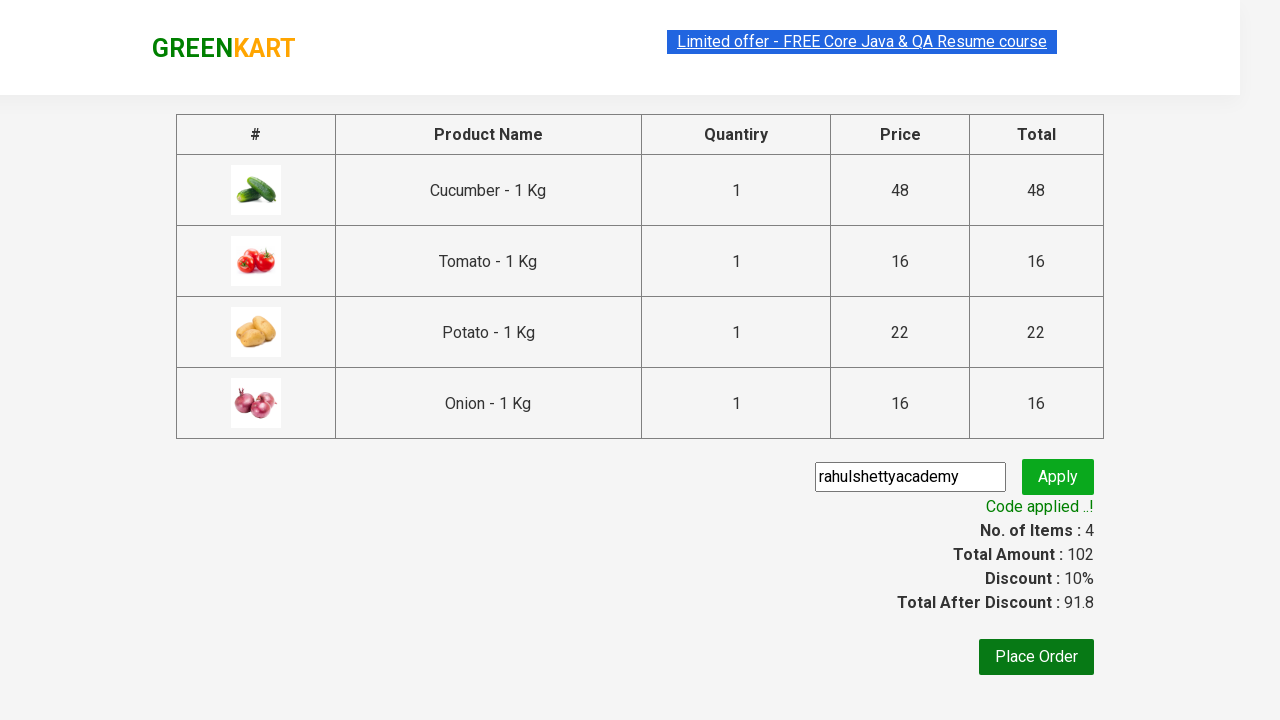